Tests multiple checkboxes by checking all of them and verifying the submit button is enabled

Starting URL: https://www.qa-practice.com/elements/checkbox/mult_checkbox

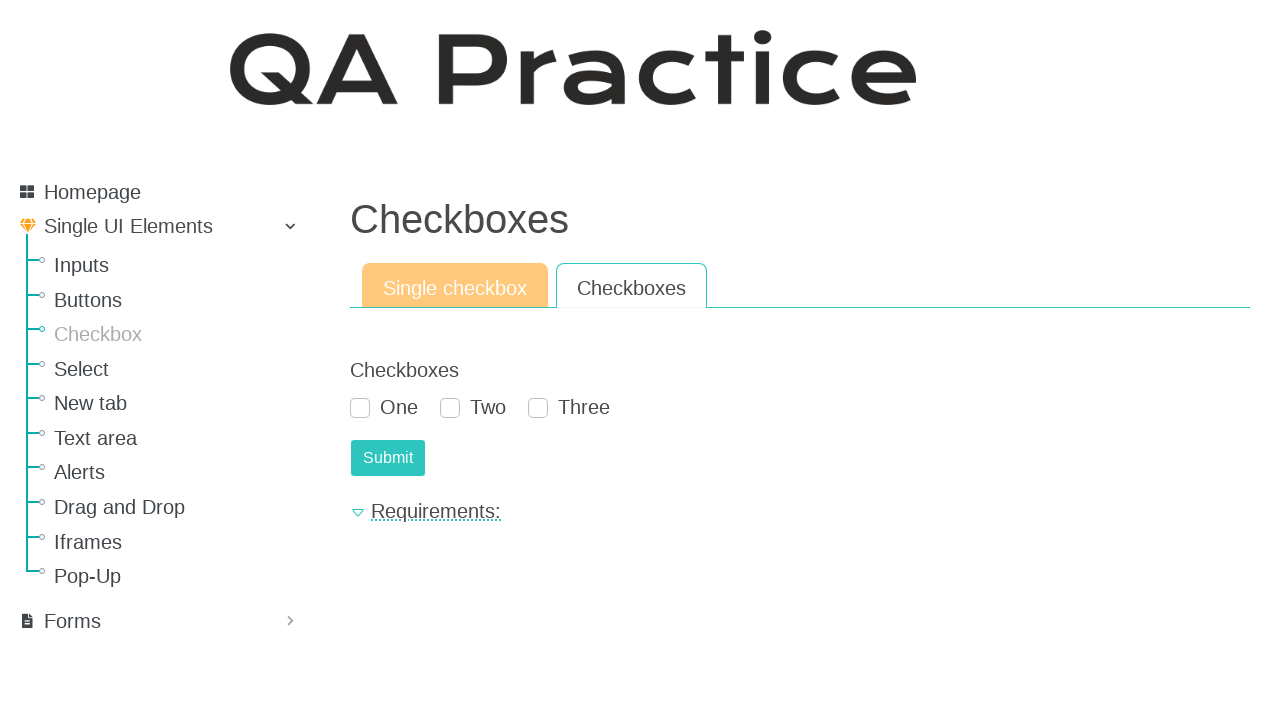

Located all checkboxes on the page
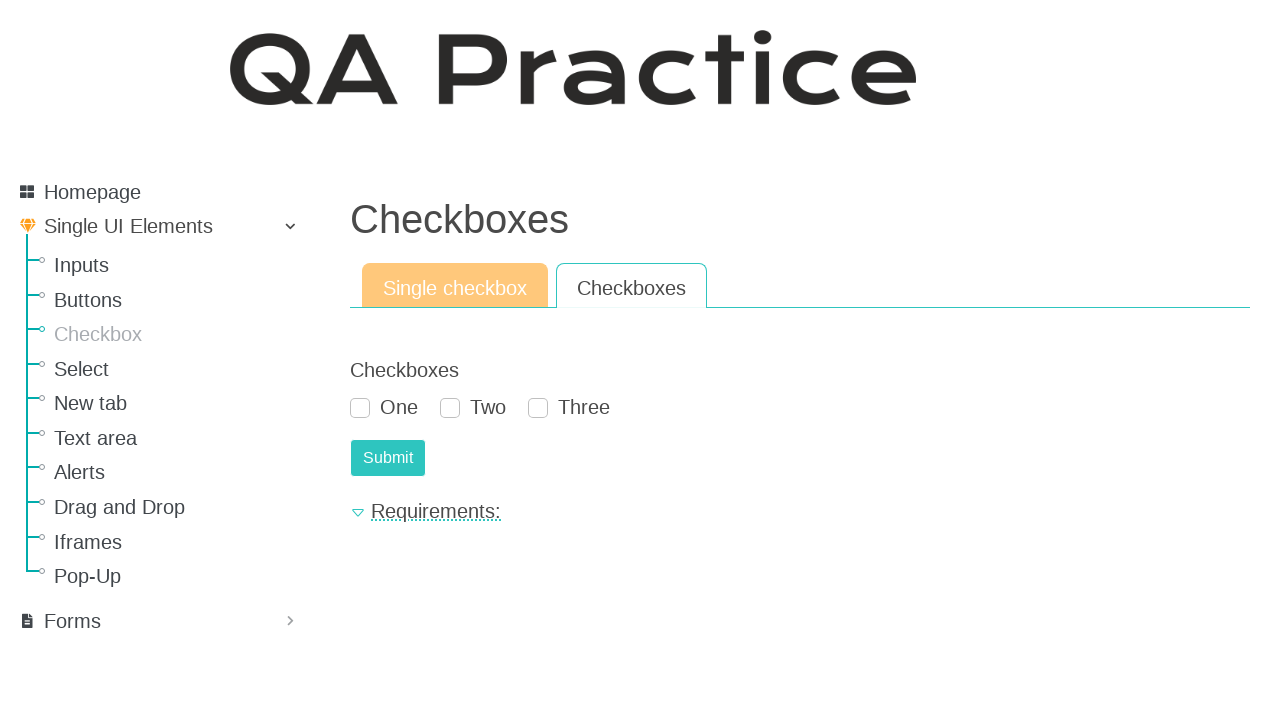

Found 3 checkboxes
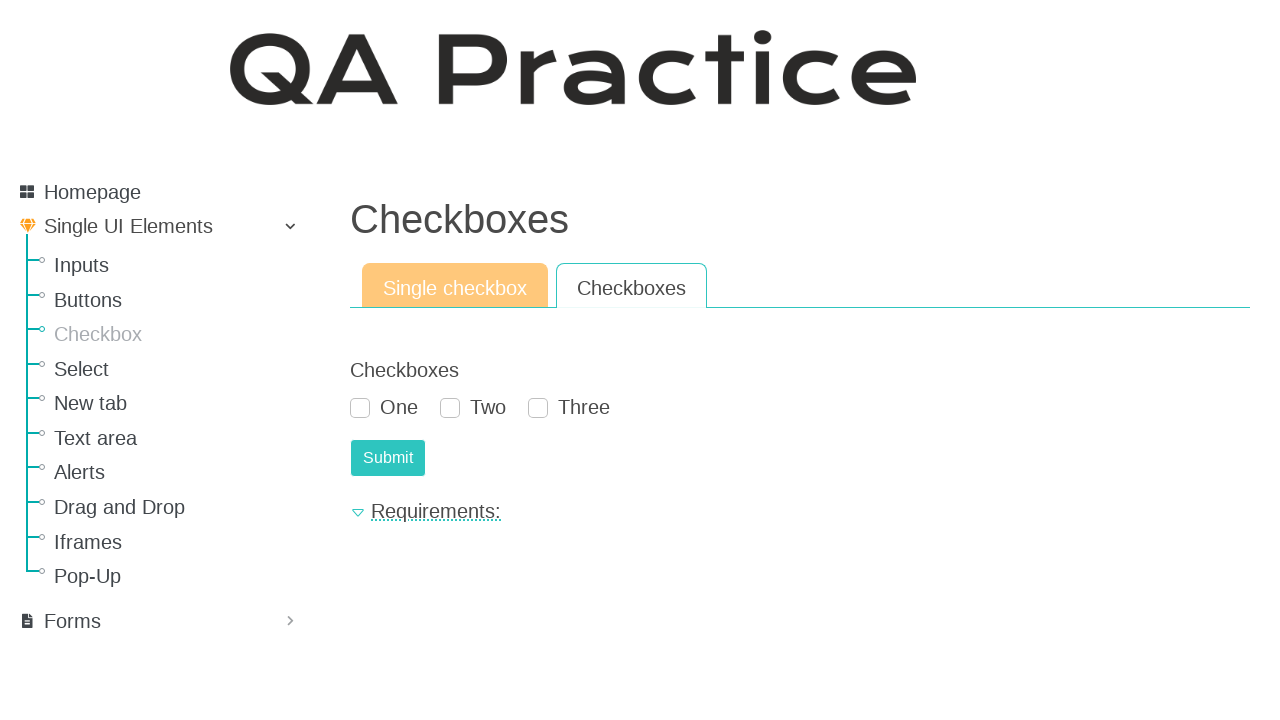

Checked checkbox 1 of 3 at (360, 408) on internal:role=checkbox >> nth=0
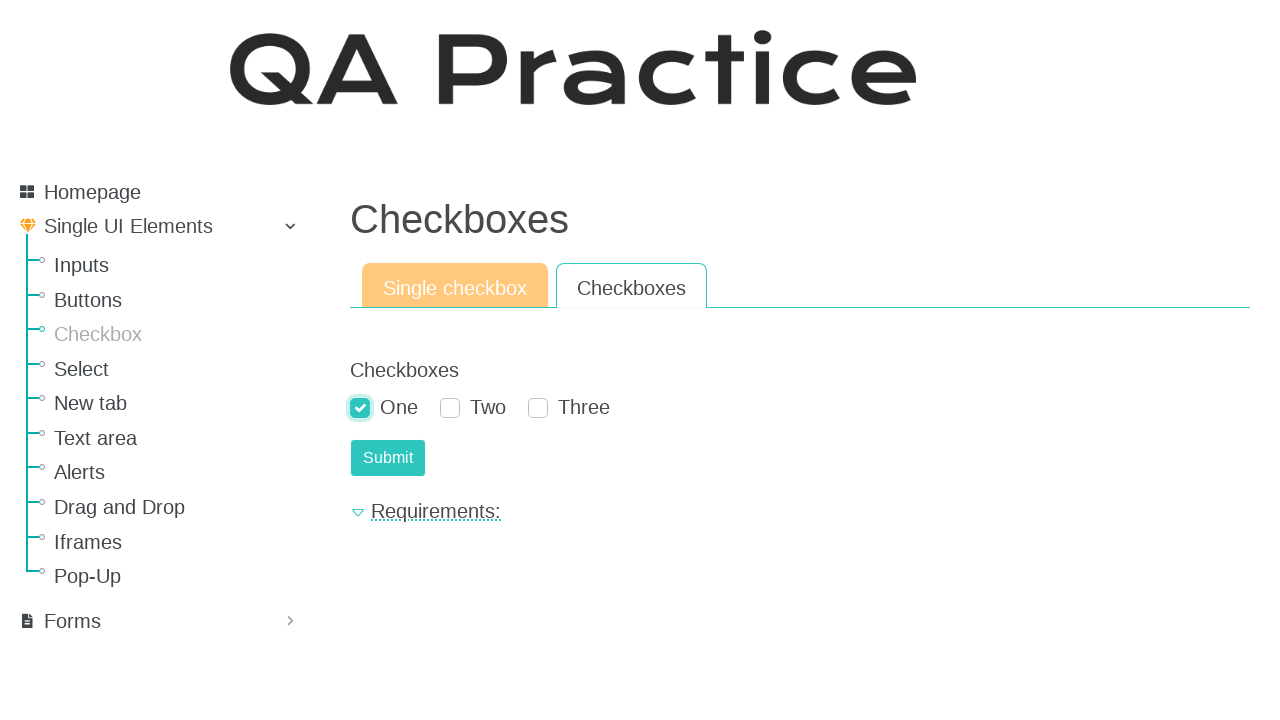

Checked checkbox 2 of 3 at (450, 408) on internal:role=checkbox >> nth=1
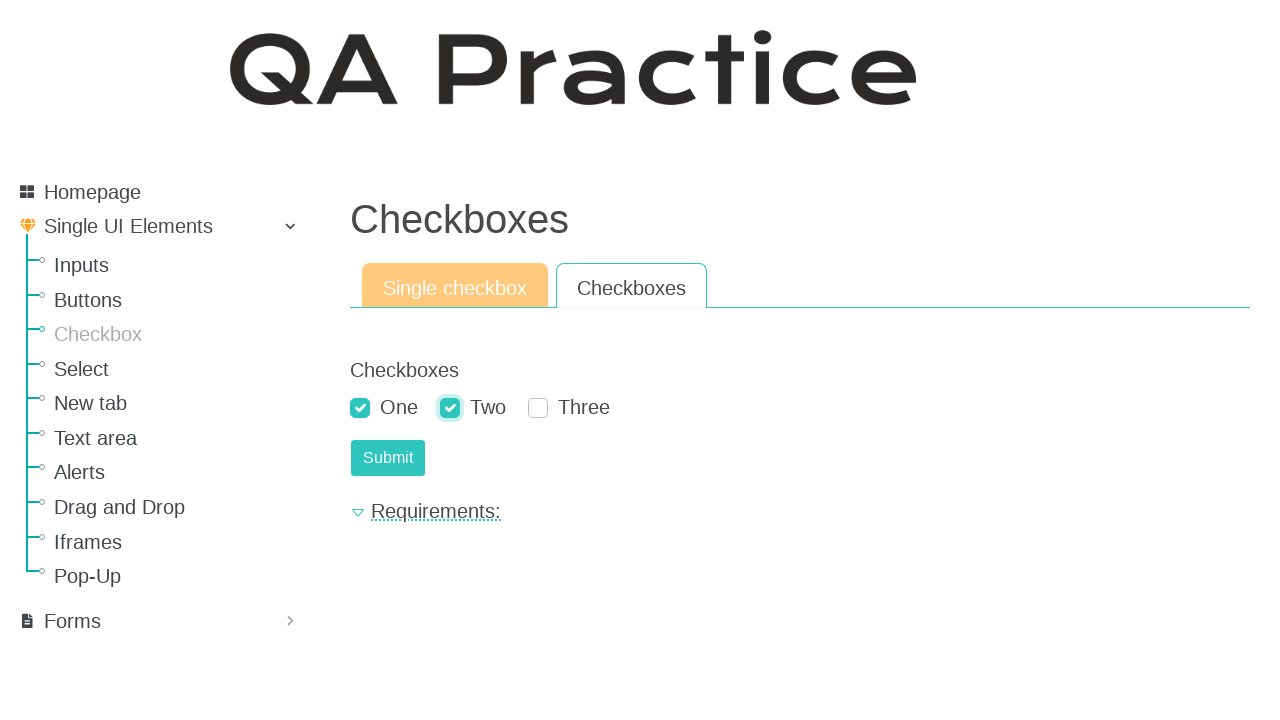

Checked checkbox 3 of 3 at (538, 408) on internal:role=checkbox >> nth=2
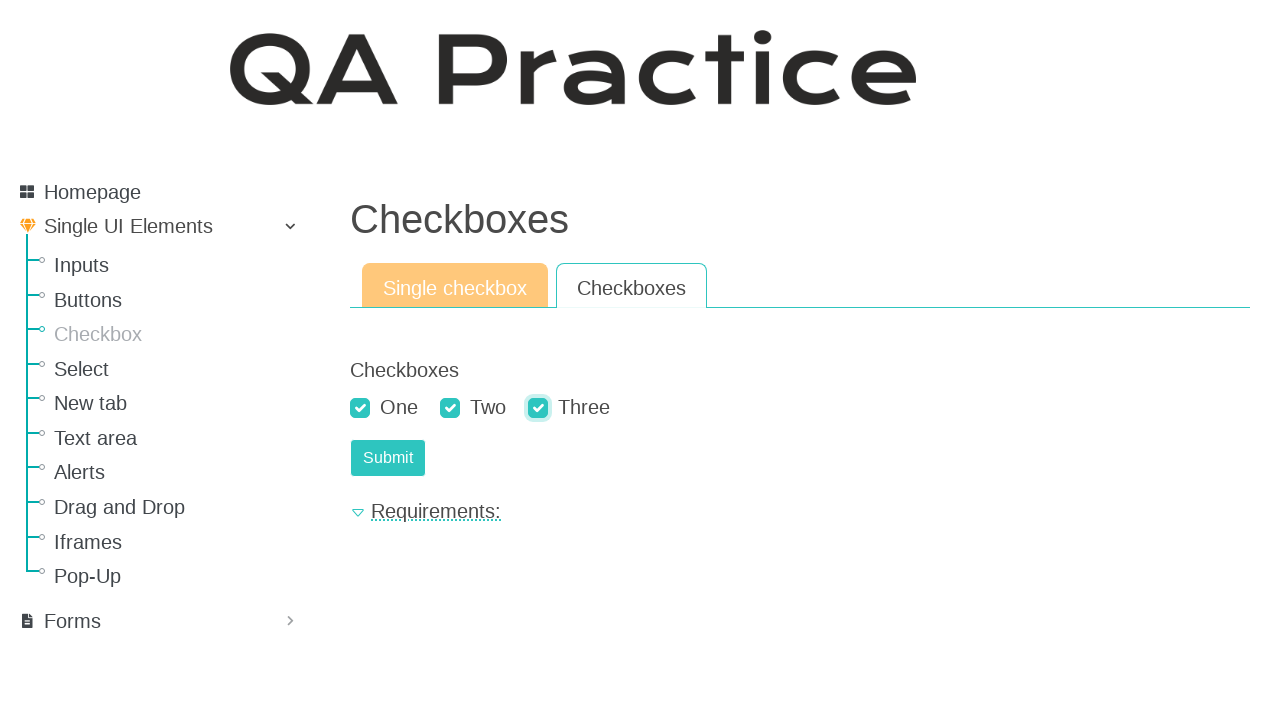

Submit button is visible and enabled
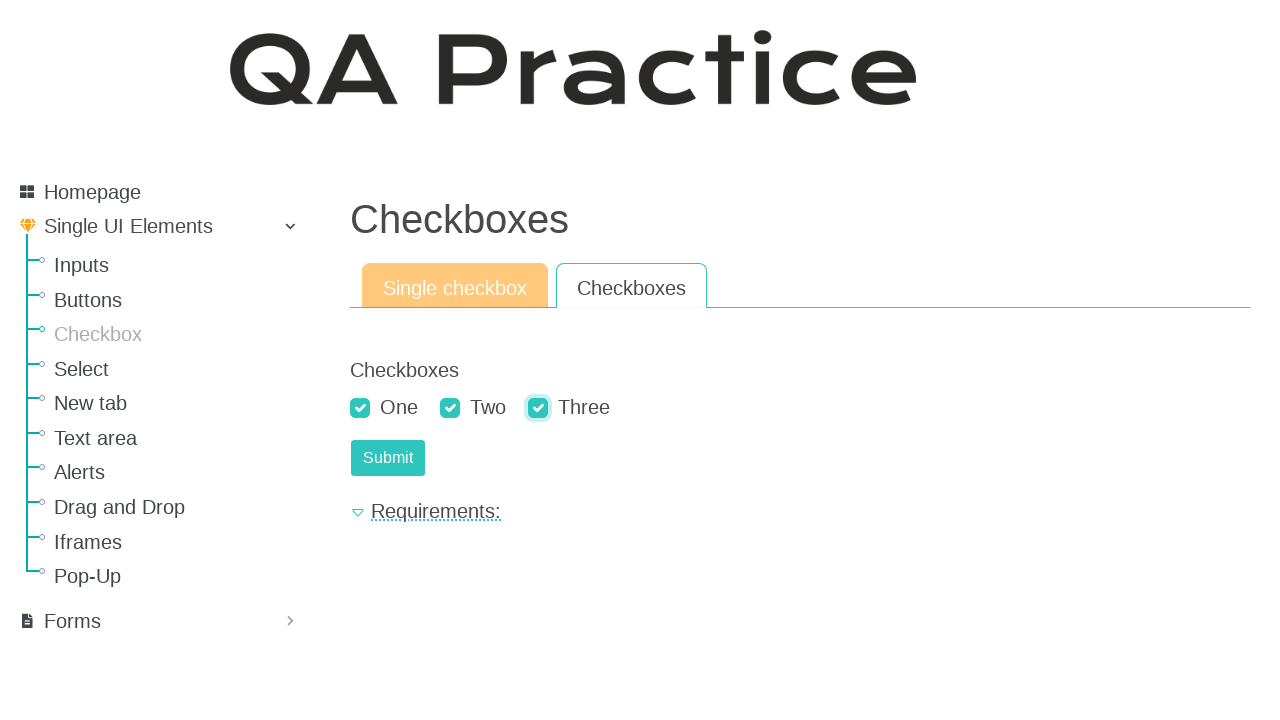

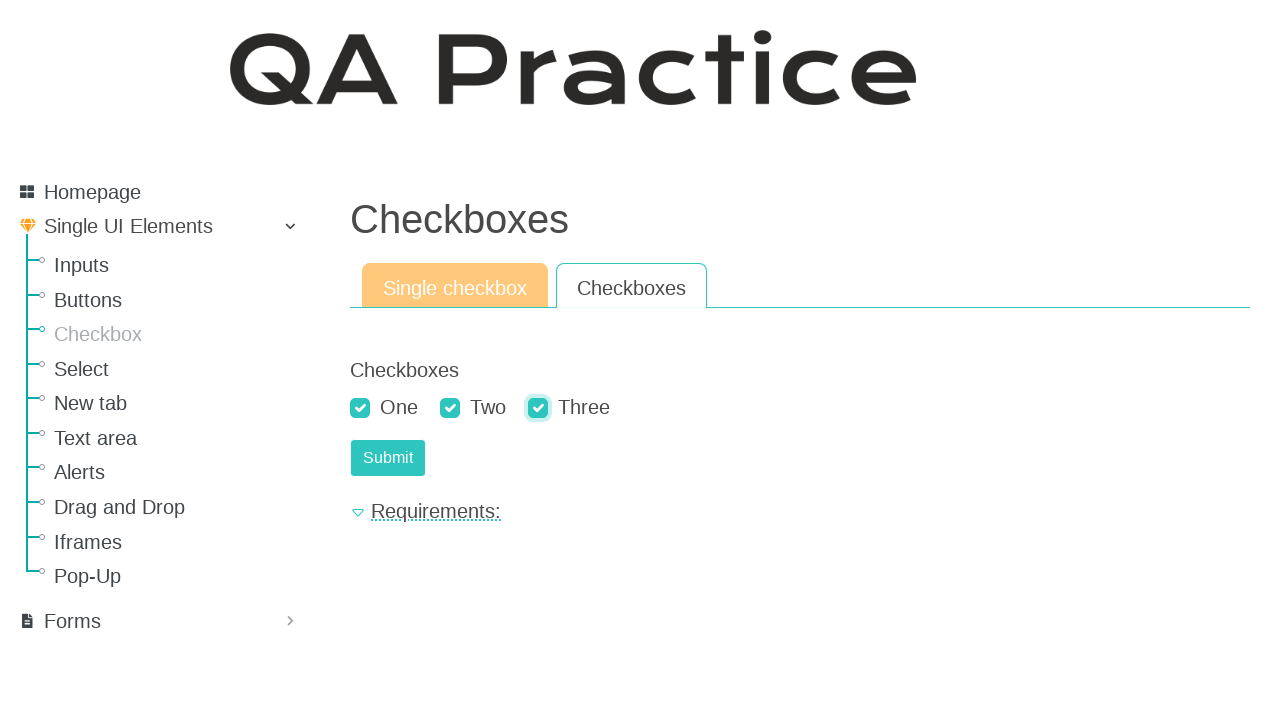